Tests radio button by clicking the male option

Starting URL: https://testautomationpractice.blogspot.com/

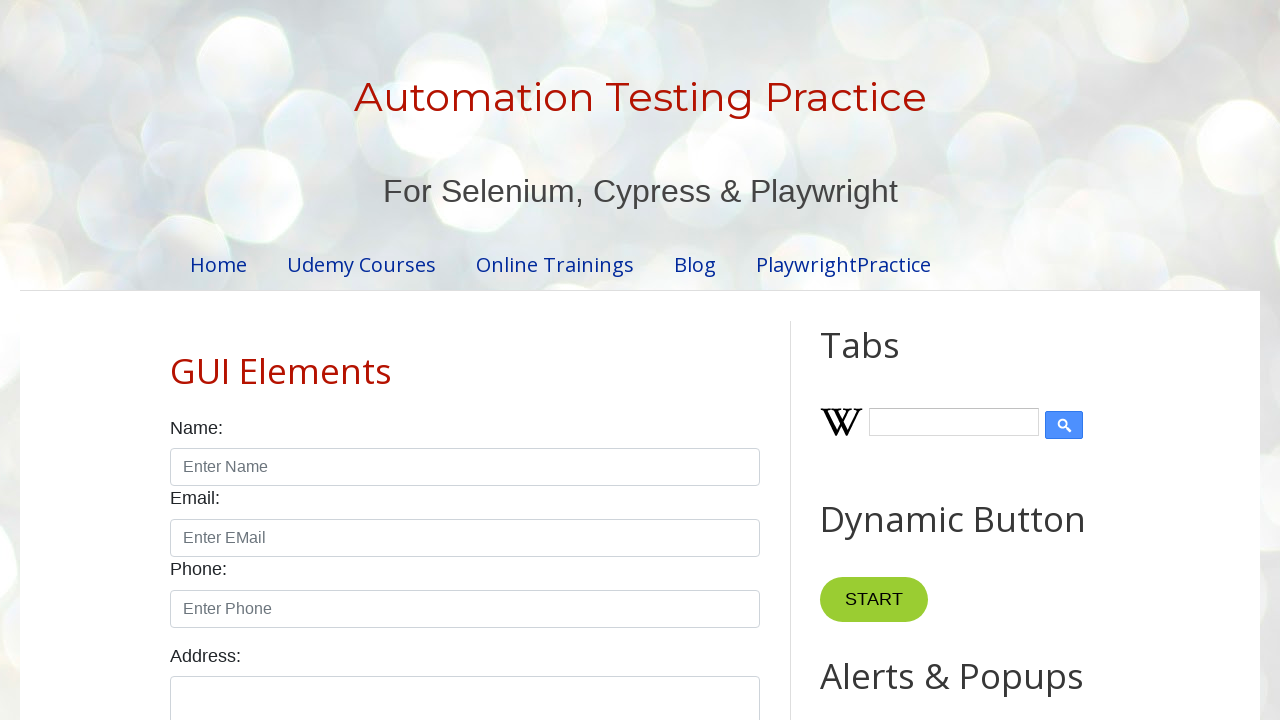

Navigated to test automation practice website
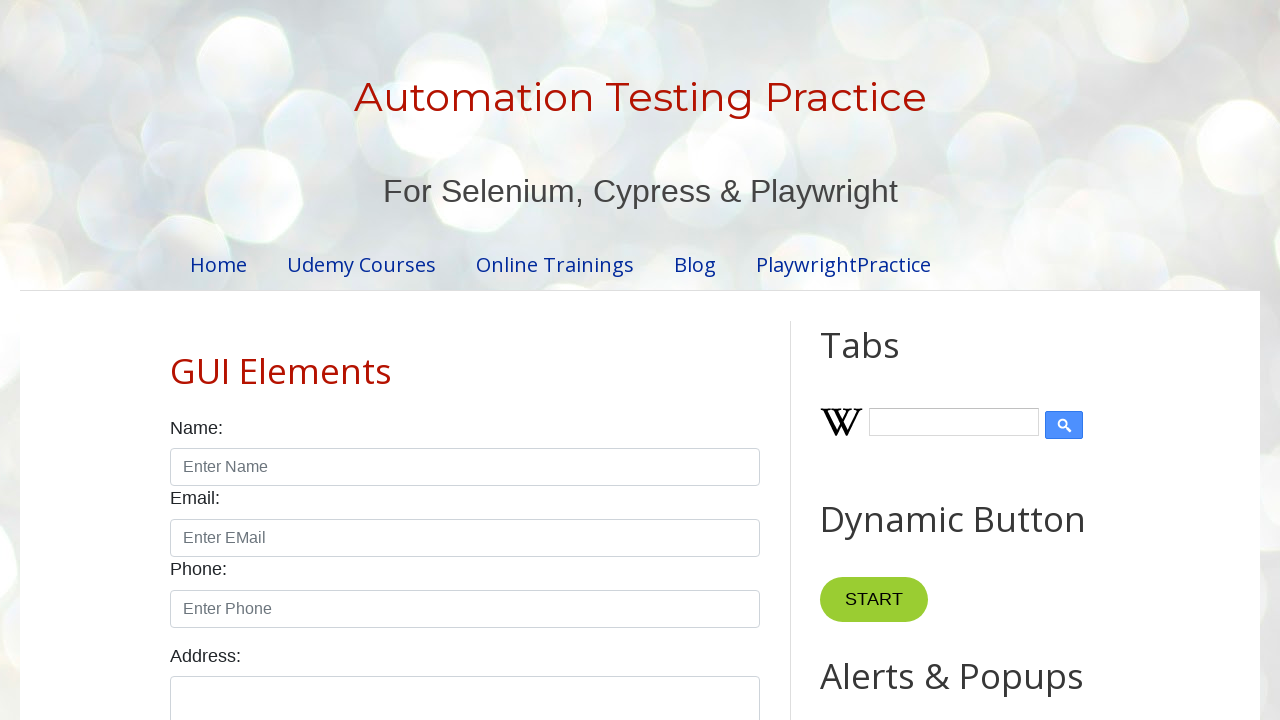

Clicked the male radio button option at (176, 360) on #male
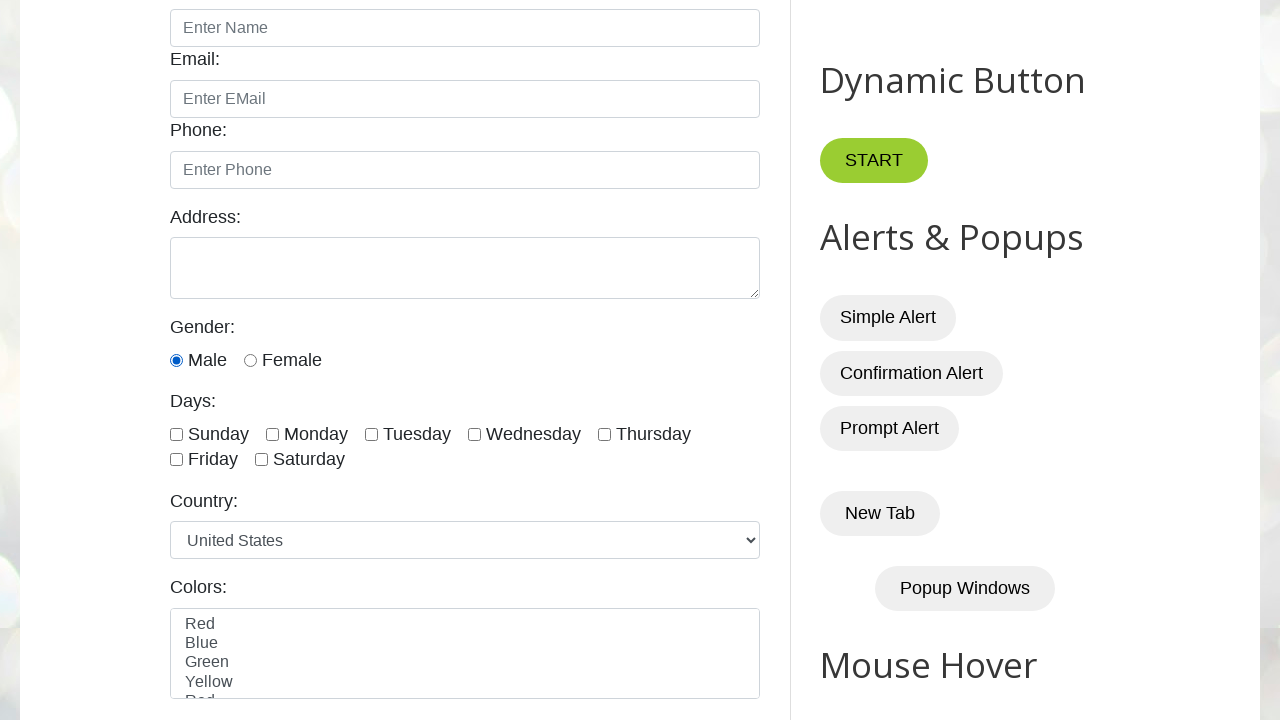

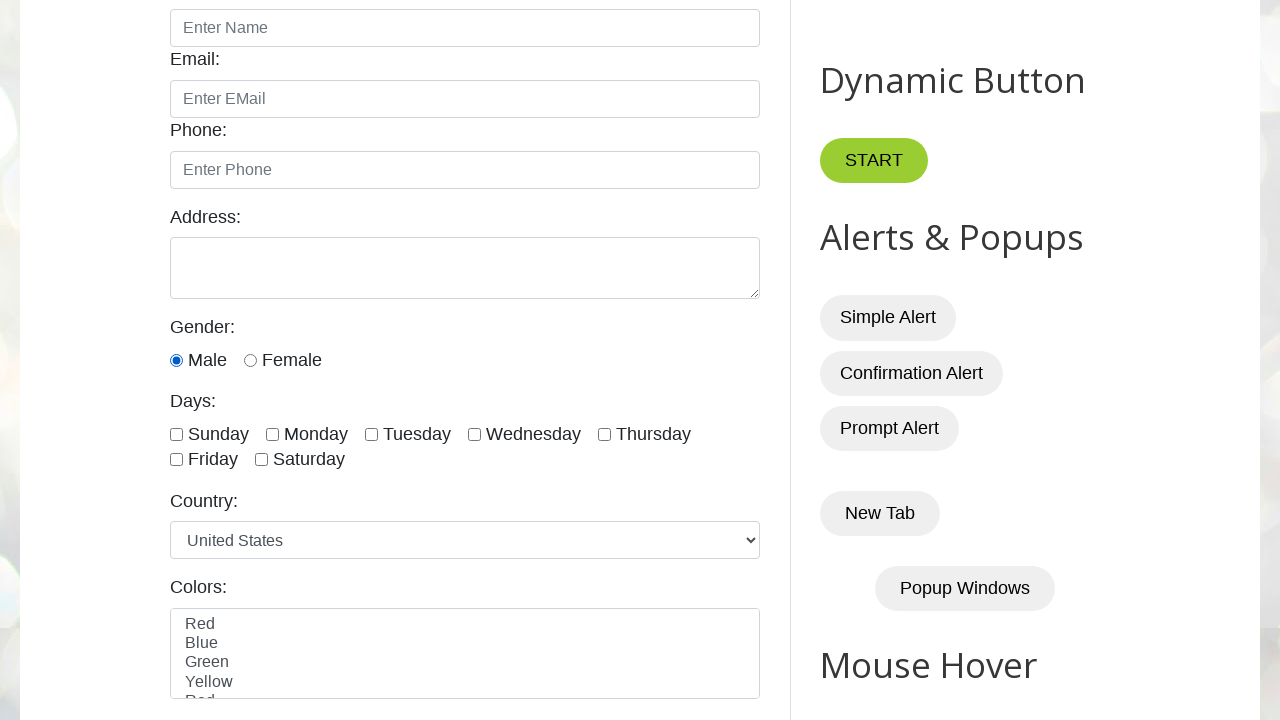